Tests radio button and checkbox interactions on the Formy project demo site by selecting radio buttons and then navigating to a checkbox page to select a checkbox.

Starting URL: https://formy-project.herokuapp.com/radiobutton

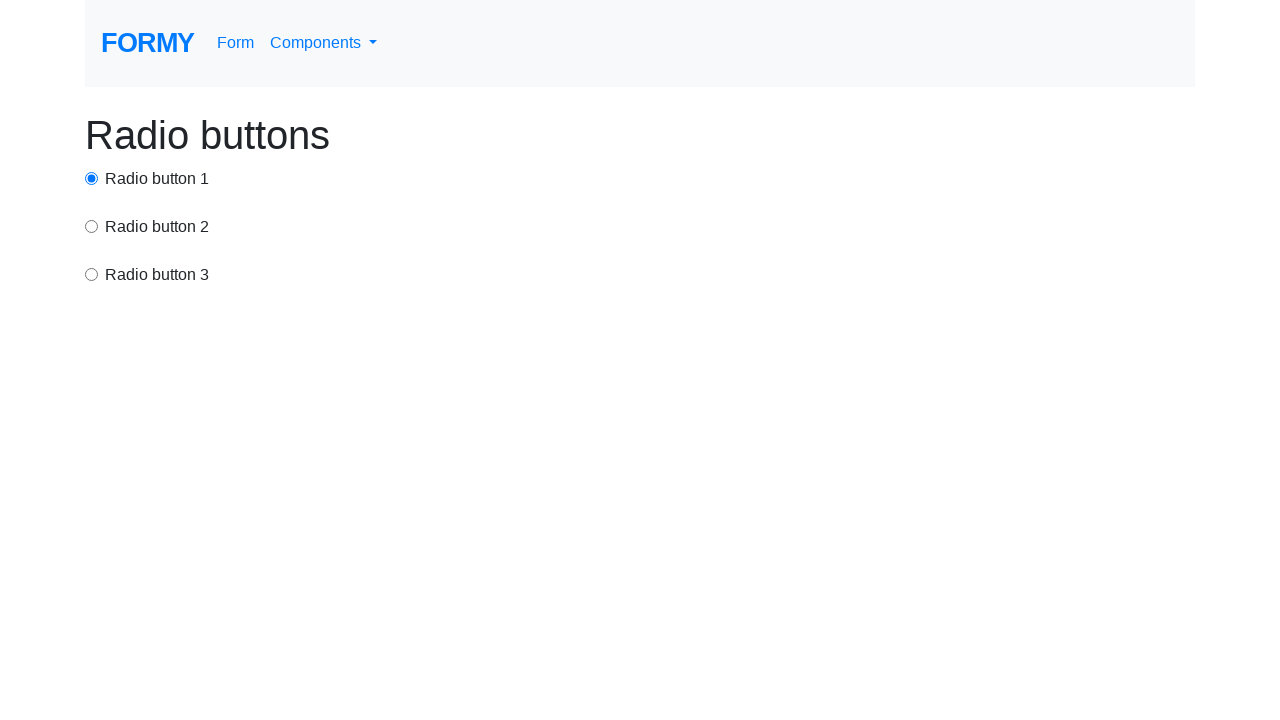

Clicked first radio button at (92, 178) on #radio-button-1
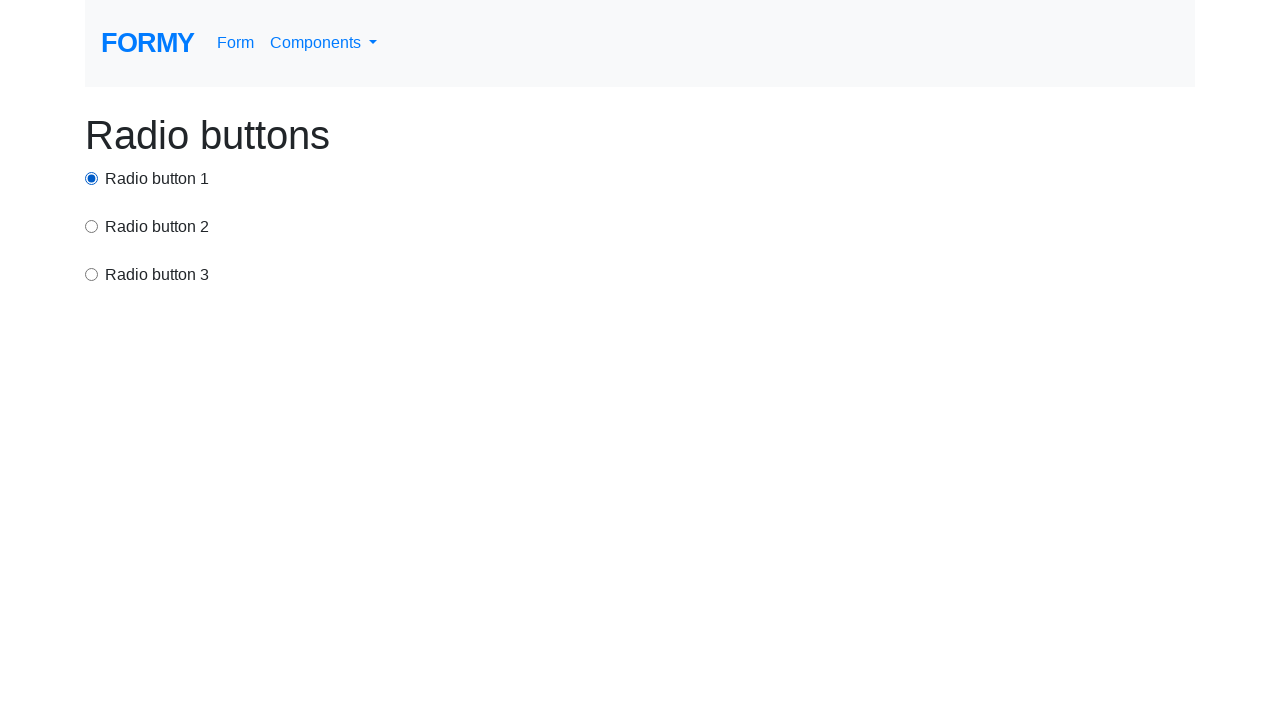

Clicked second radio button using xpath at (92, 226) on xpath=//html/body/div/div[2]/input
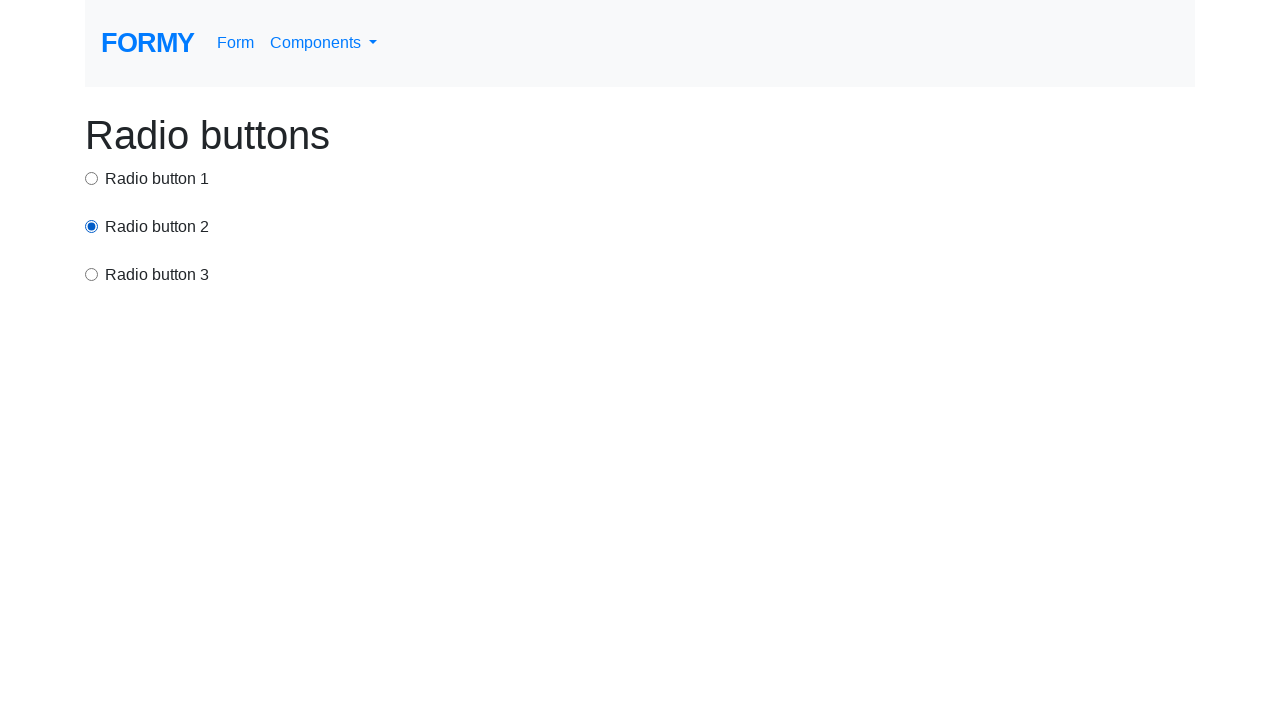

Navigated to checkbox page
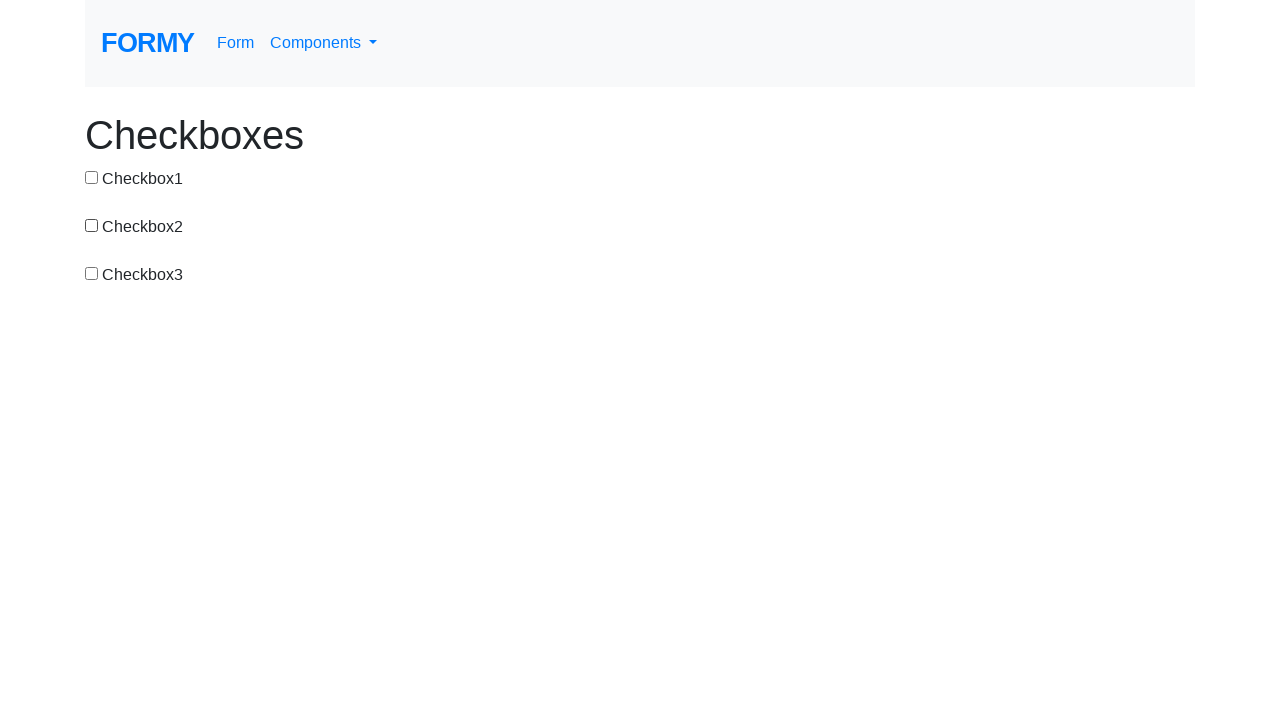

Clicked checkbox 3 at (92, 273) on #checkbox-3
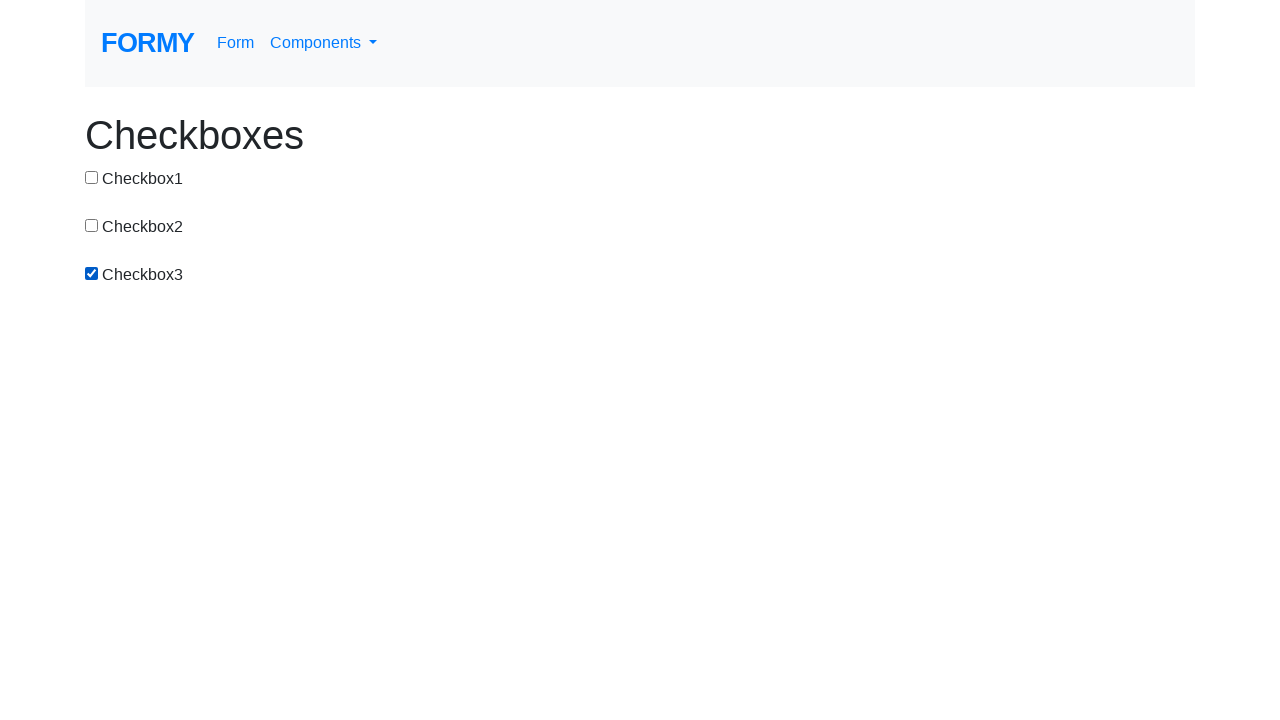

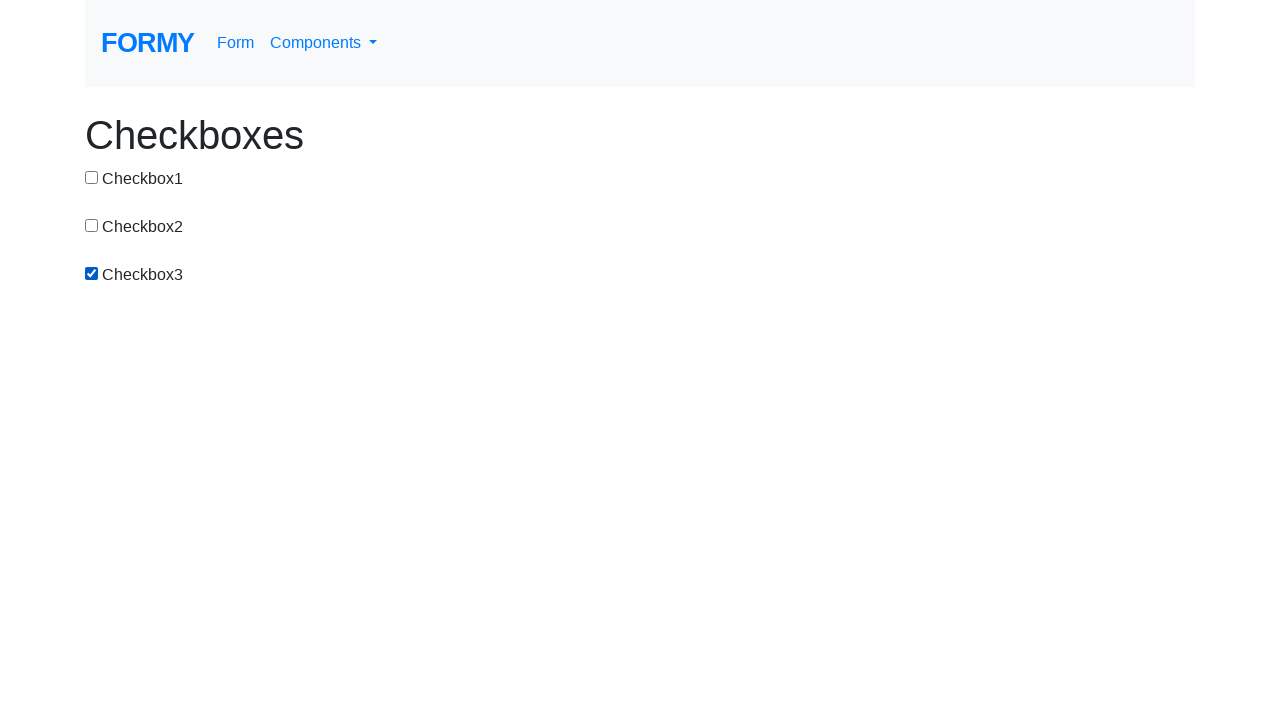